Navigates to a pharmacy search results page for a product query and clicks on the first product result to view product details.

Starting URL: https://www.farmaciasanpablo.com.mx/search/finasterida

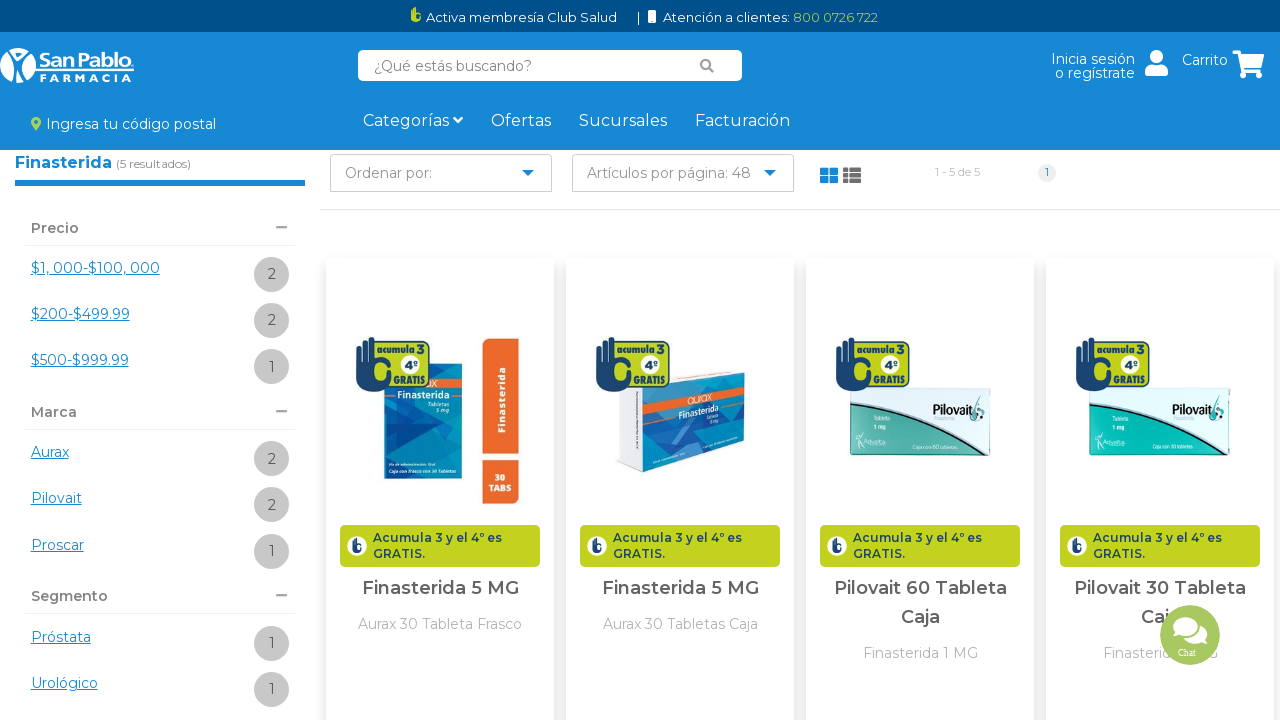

Waited for product list to load on pharmacy search results page
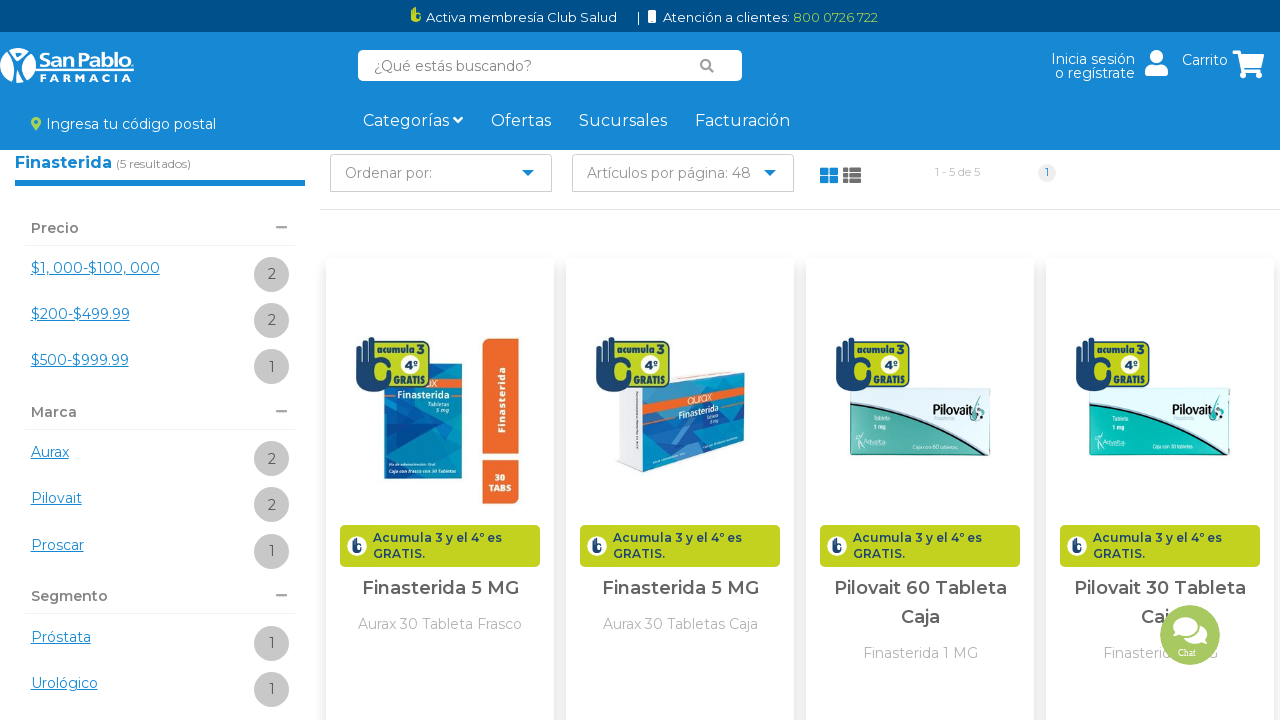

Clicked on the first product result to view product details at (440, 422) on app-product-list-item a >> nth=0
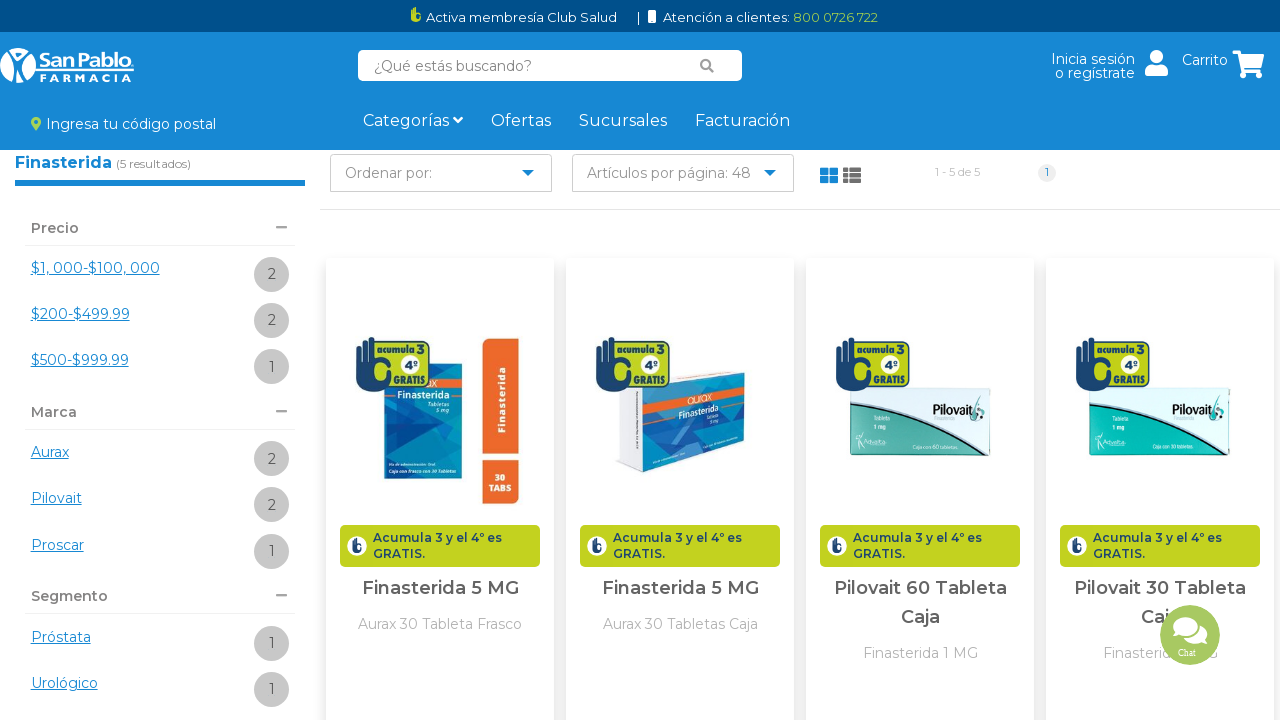

Product details page loaded with product summary section
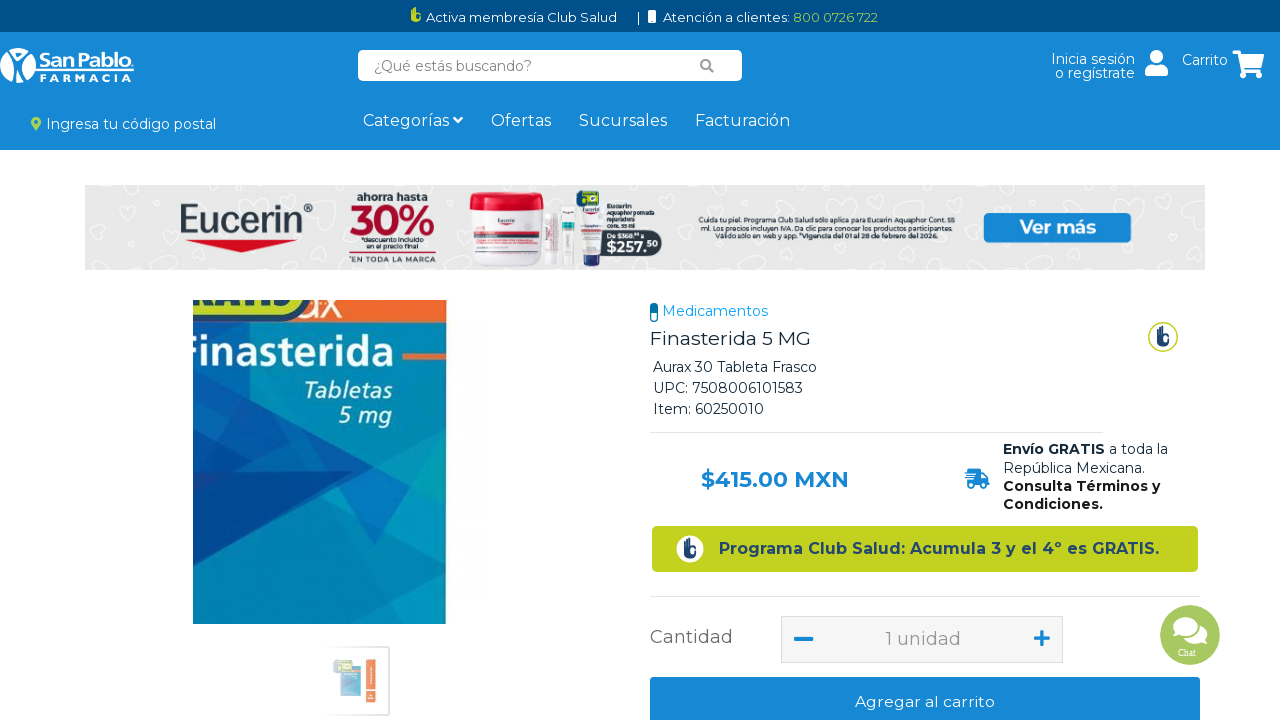

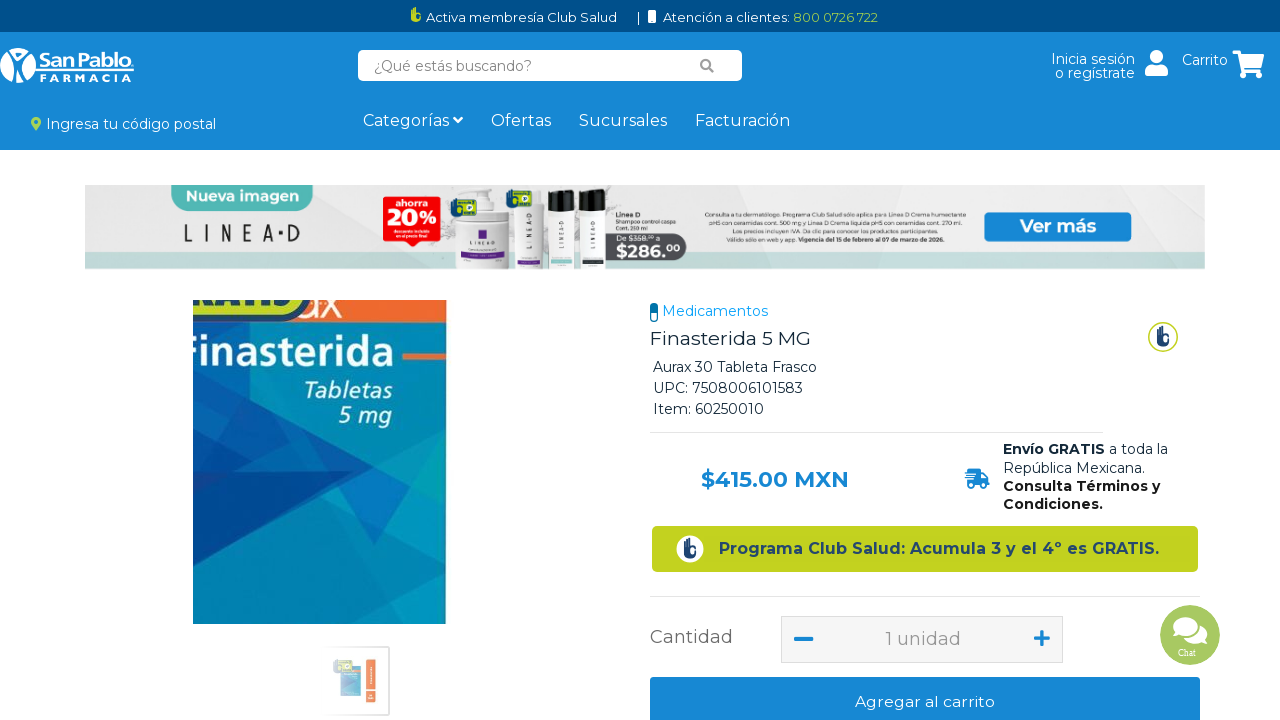